Tests alert handling functionality by triggering a simple alert, reading its text, and accepting it

Starting URL: https://demoqa.com/alerts

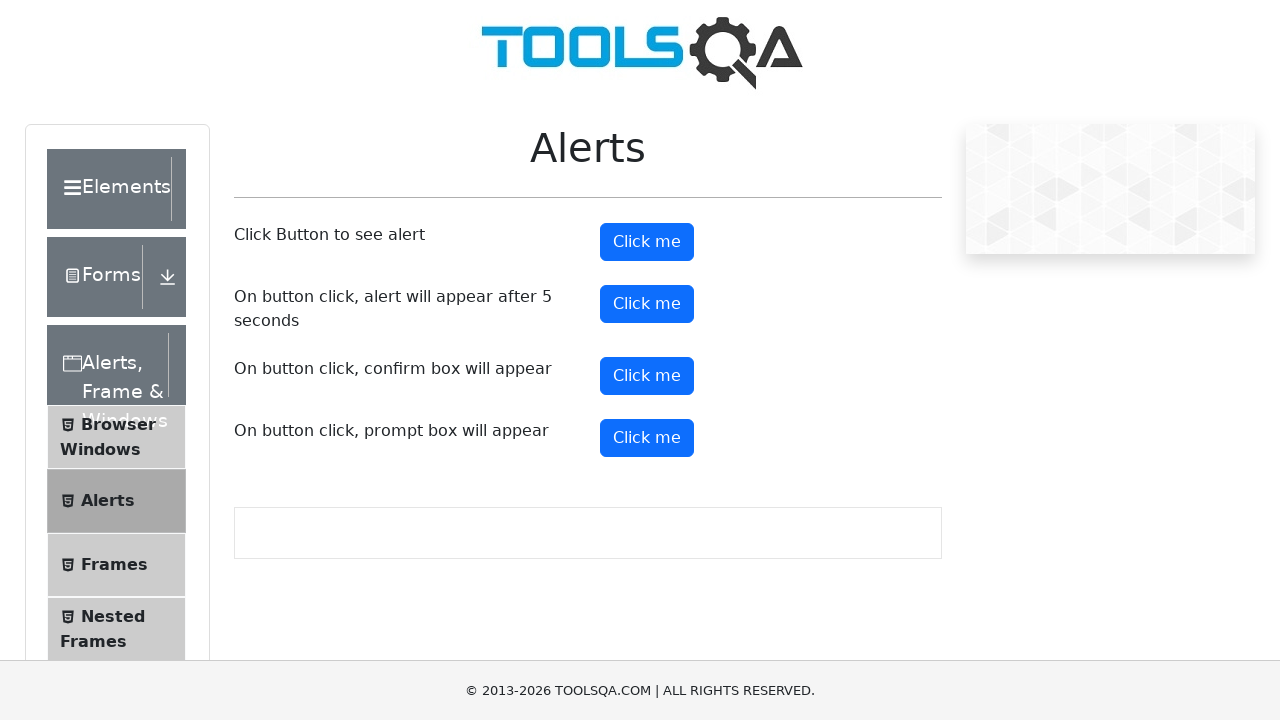

Clicked alert button to trigger simple alert at (647, 242) on #alertButton
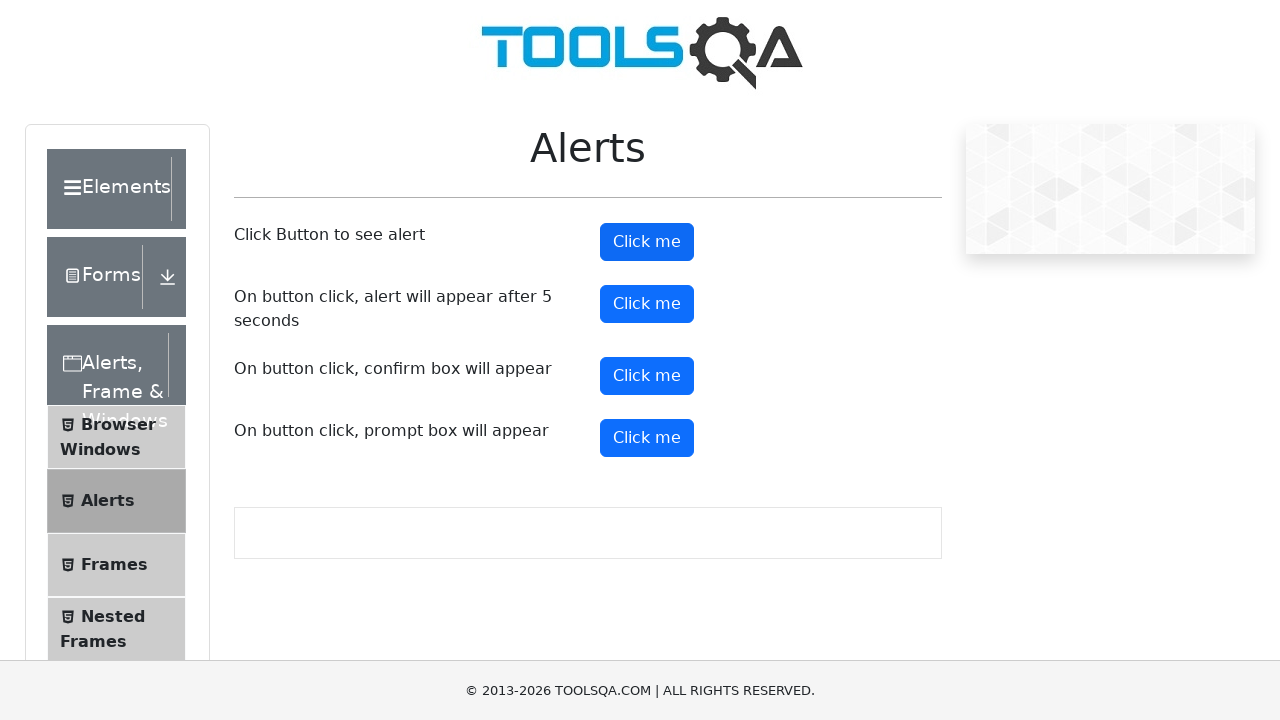

Set up dialog handler to accept alerts
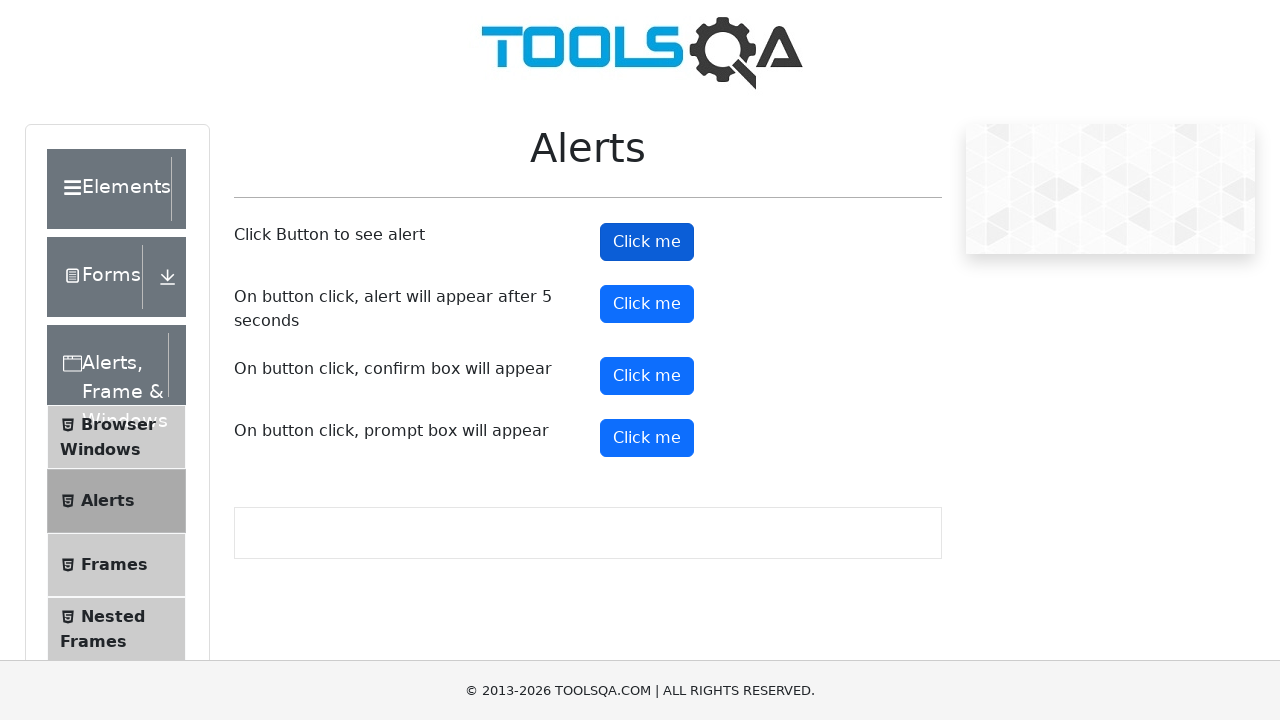

Clicked alert button again to trigger and handle alert with dialog handler at (647, 242) on #alertButton
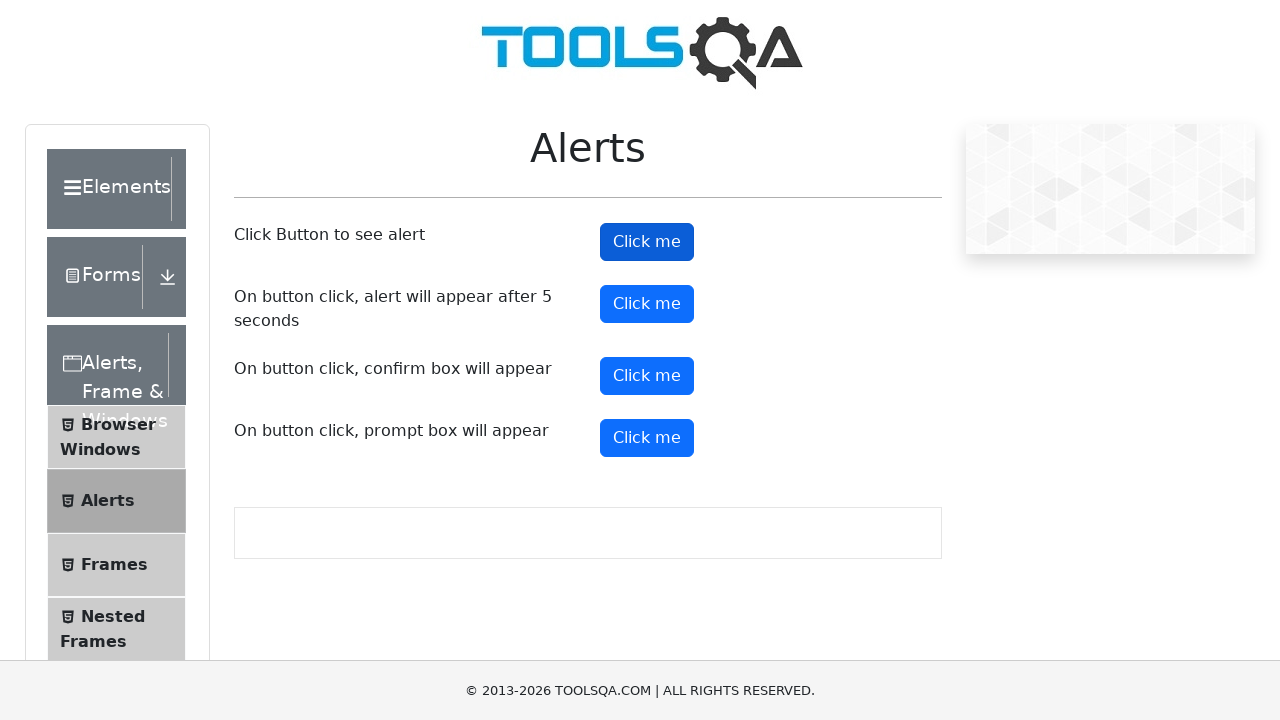

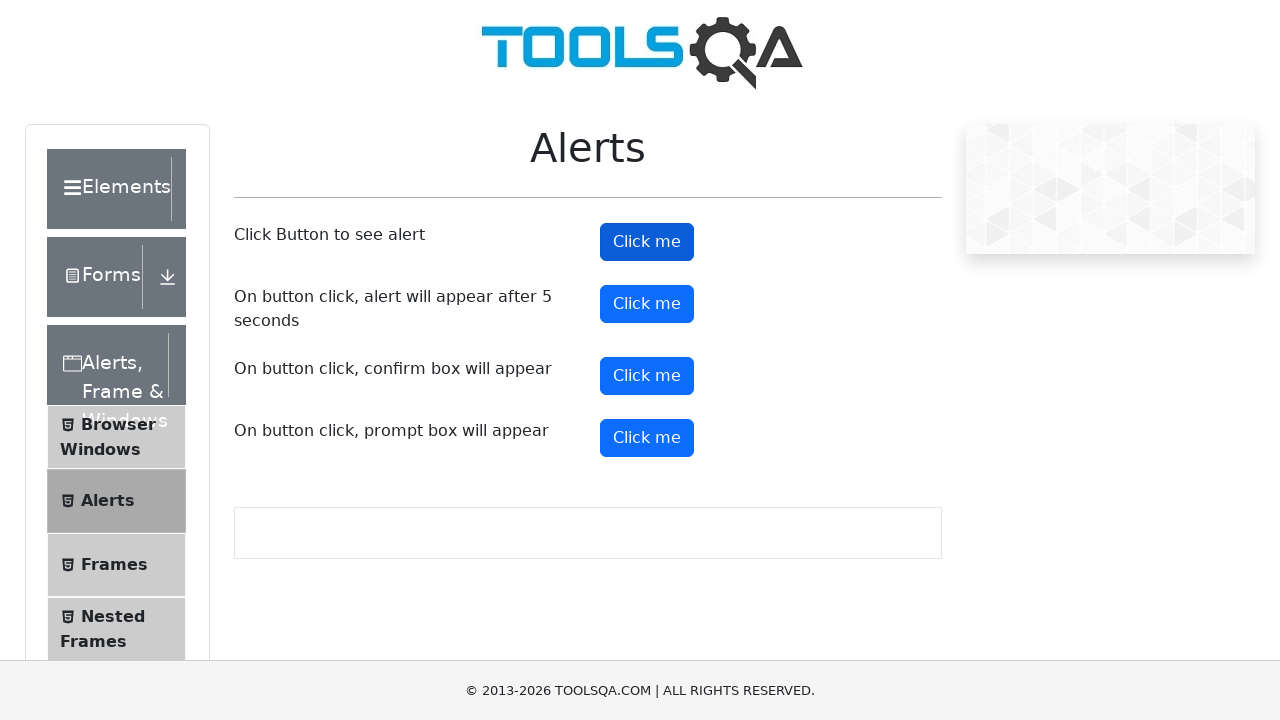